Tests a dynamic loading page by clicking the Start button, waiting for the loading bar to complete, and verifying that the "Hello World!" finish text appears.

Starting URL: http://the-internet.herokuapp.com/dynamic_loading/2

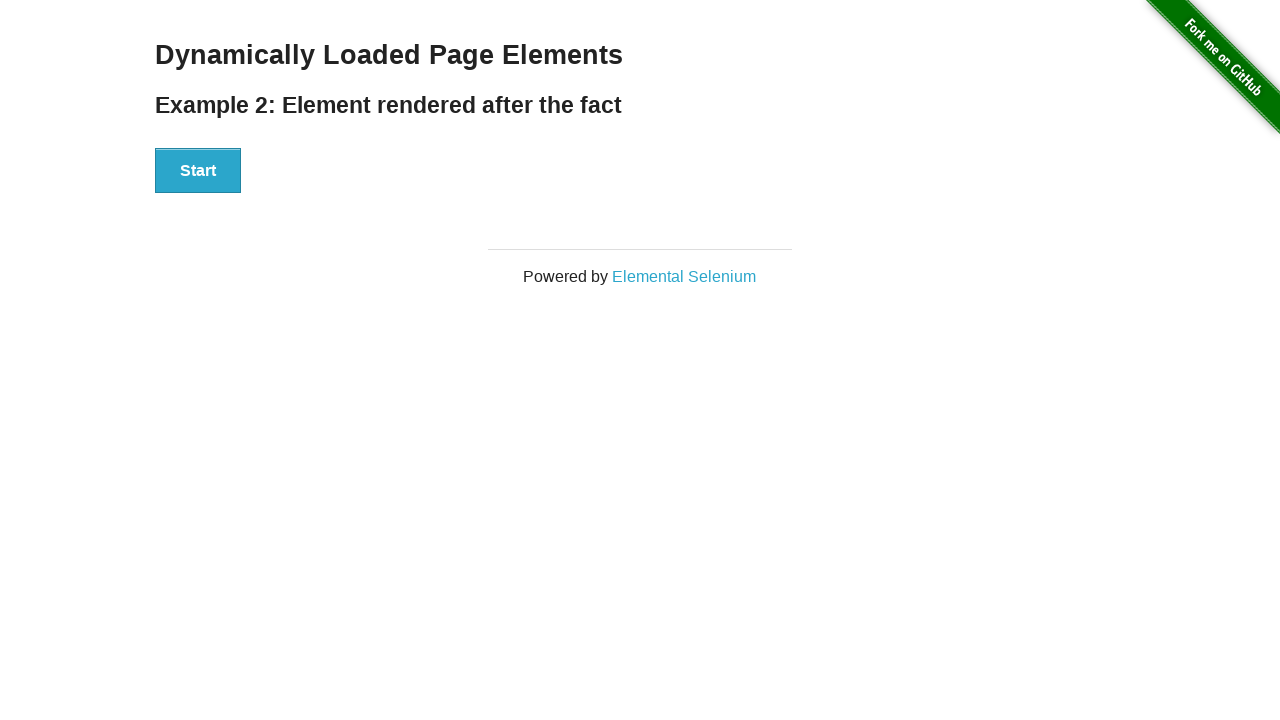

Clicked the Start button to trigger dynamic loading at (198, 171) on #start button
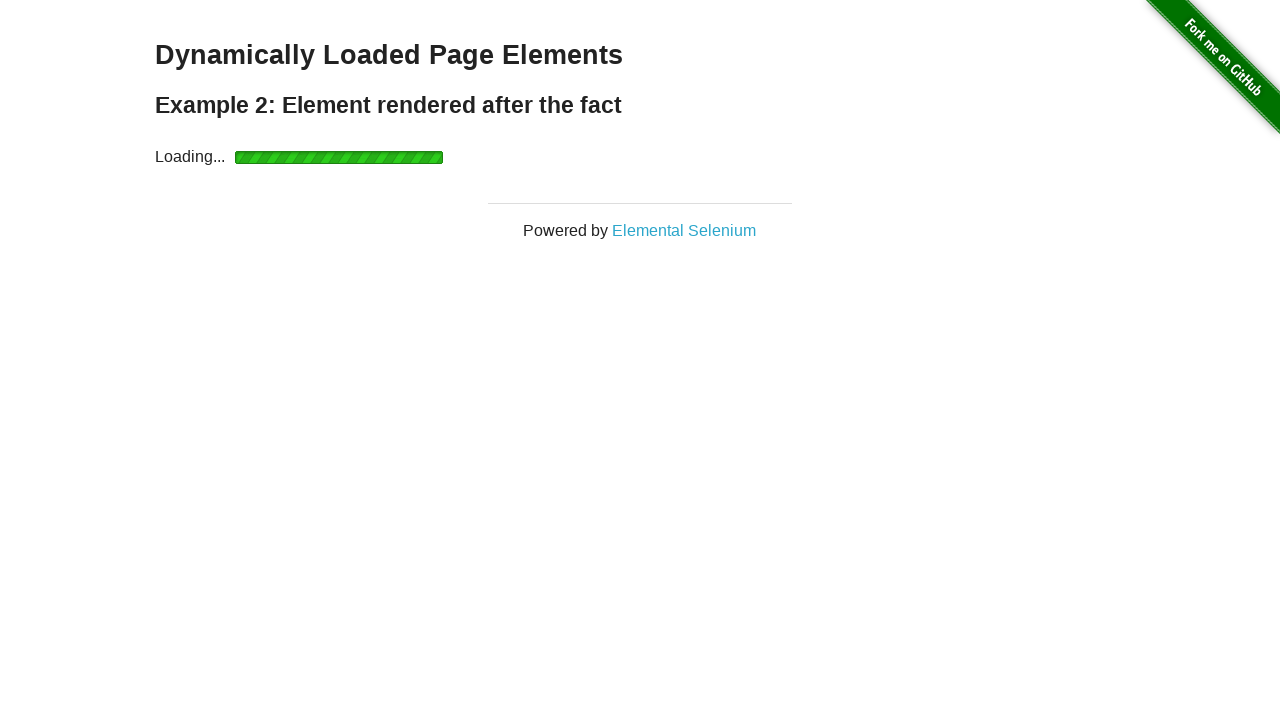

Waited for the finish element to be visible after loading completed
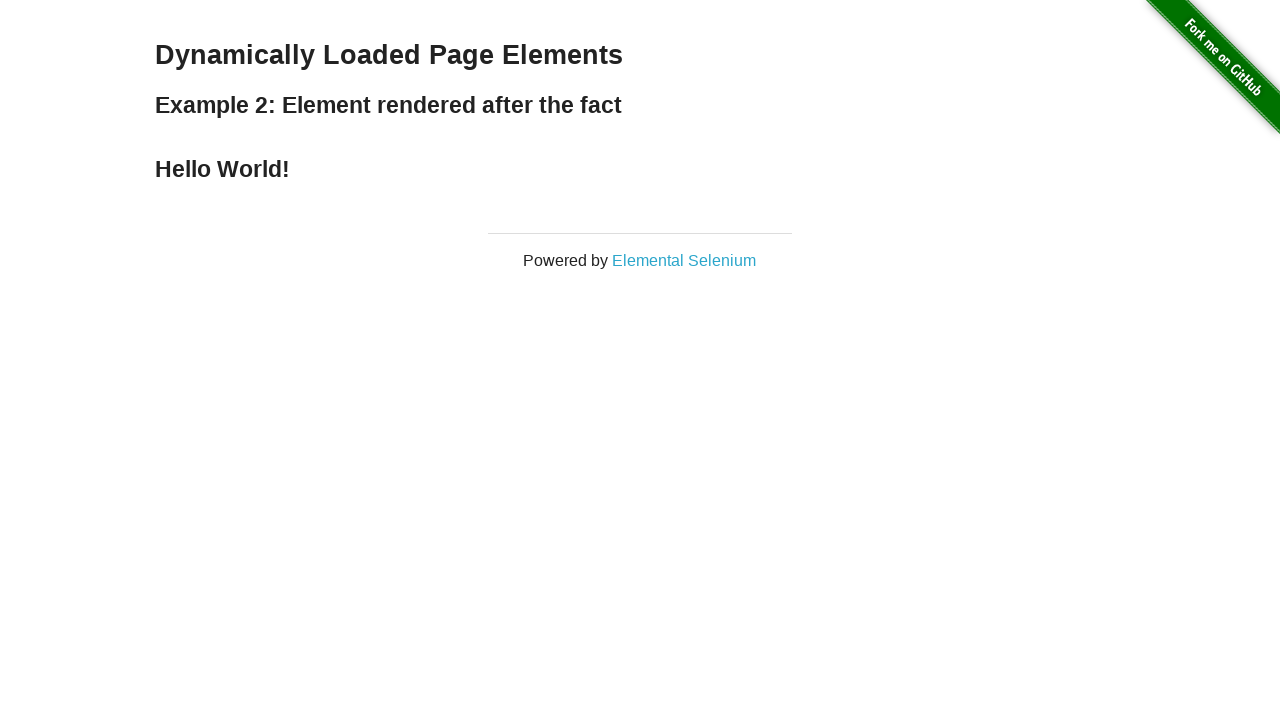

Verified that the 'Hello World!' finish text is displayed
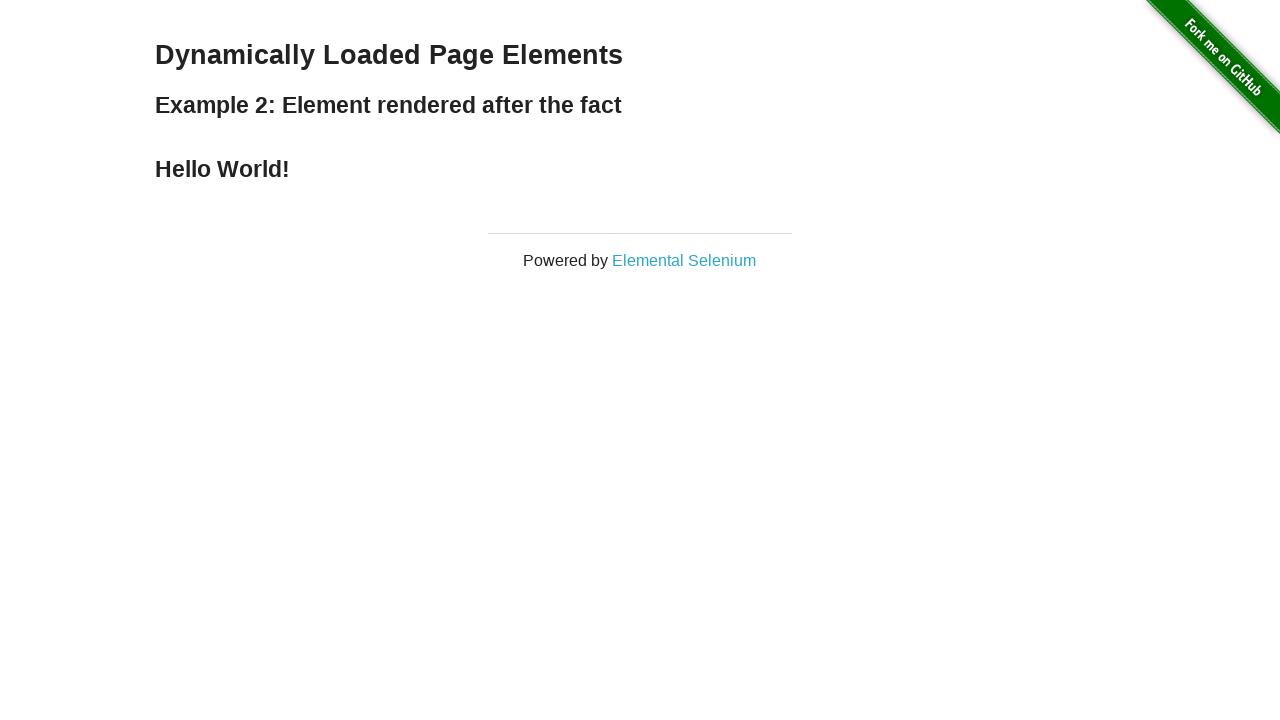

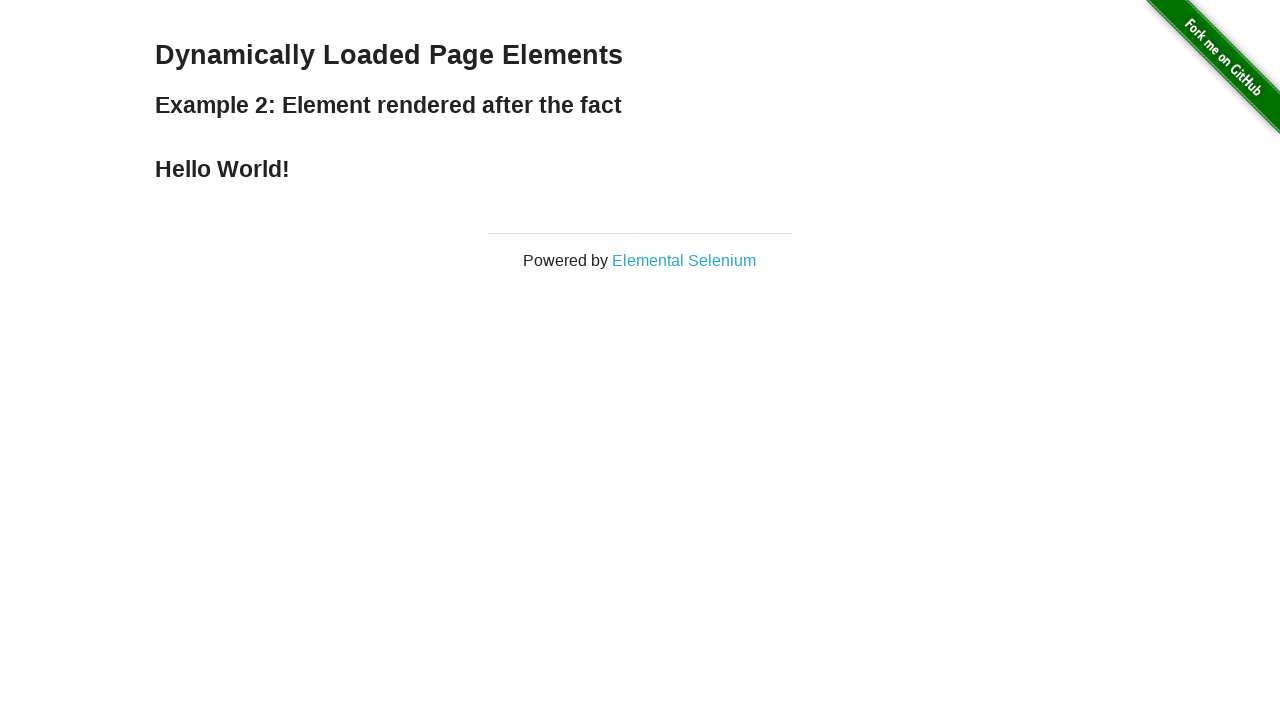